Tests that editing is saved when pressing Tab key

Starting URL: https://todomvc4tasj.herokuapp.com/

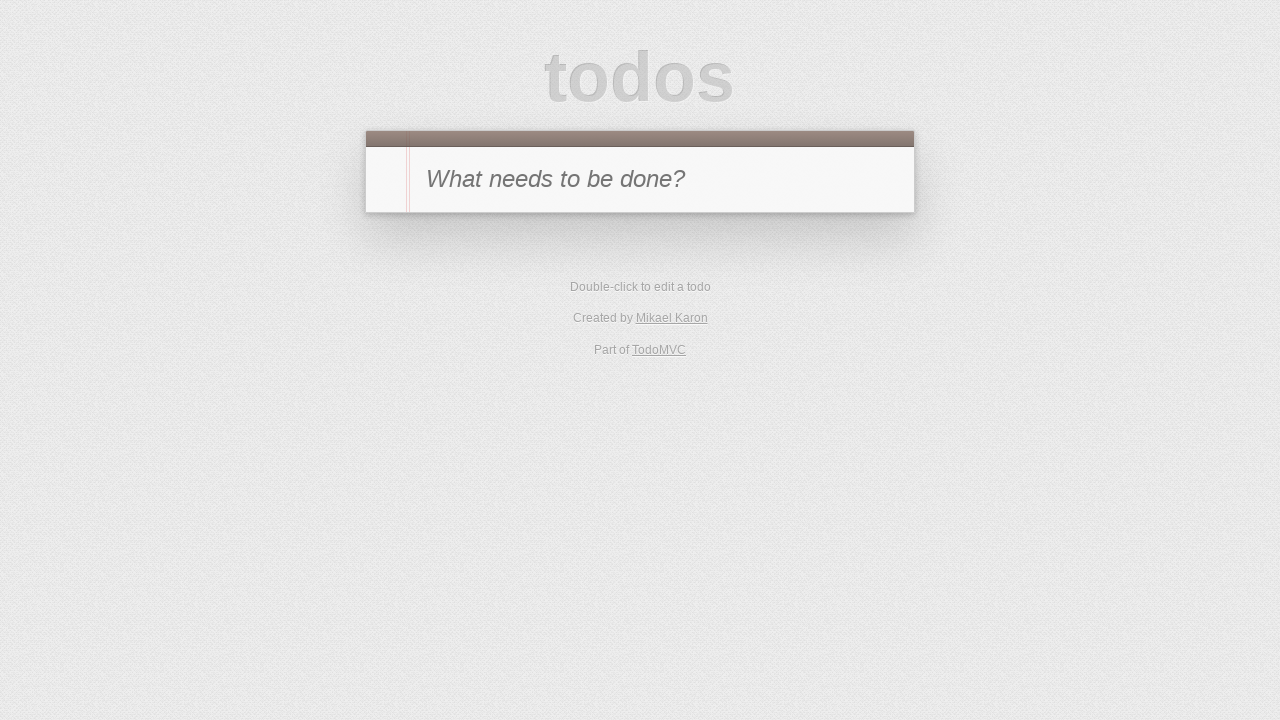

Filled new todo input field with '1' on #new-todo
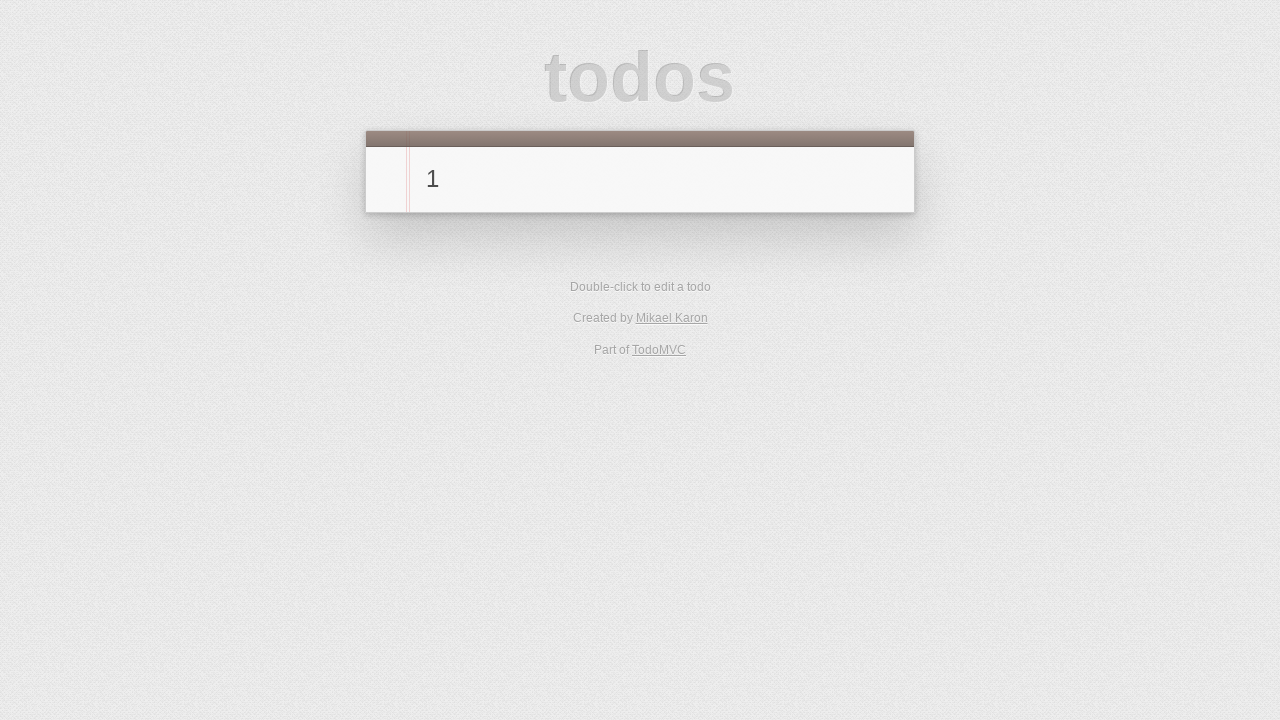

Pressed Enter to create new task on #new-todo
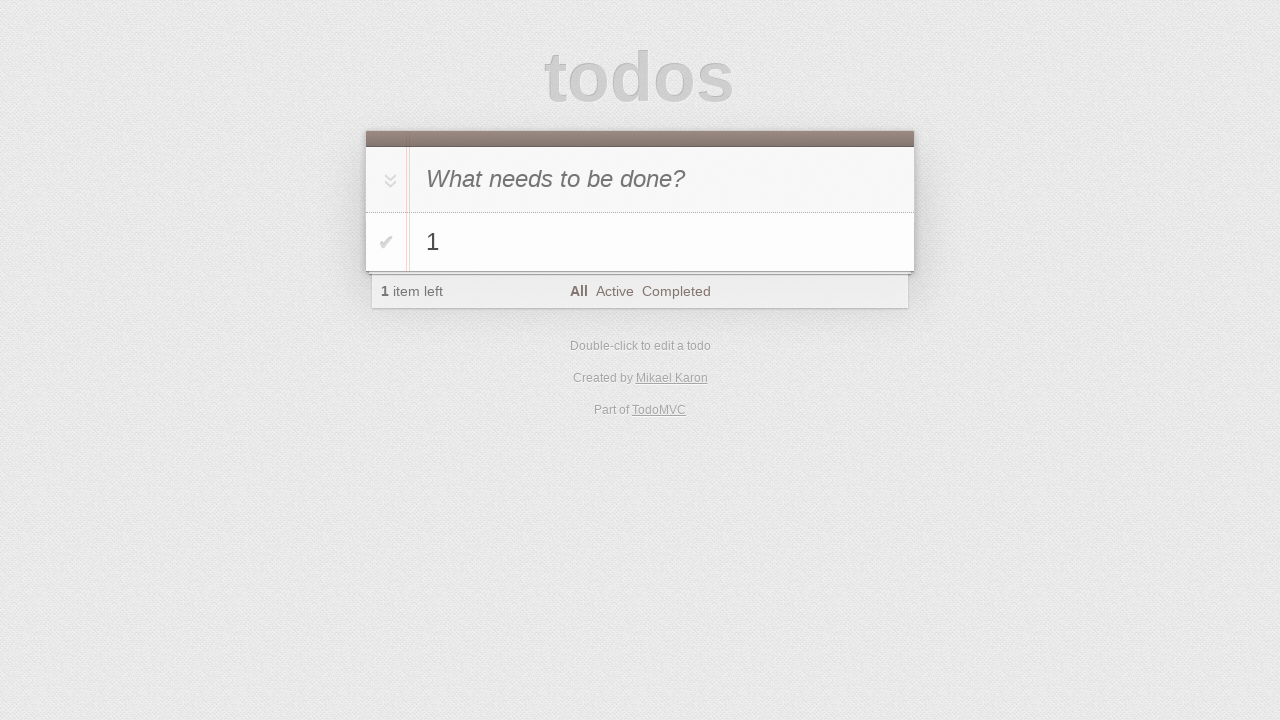

Double-clicked task '1' to enter edit mode at (662, 242) on #todo-list li >> text='1'
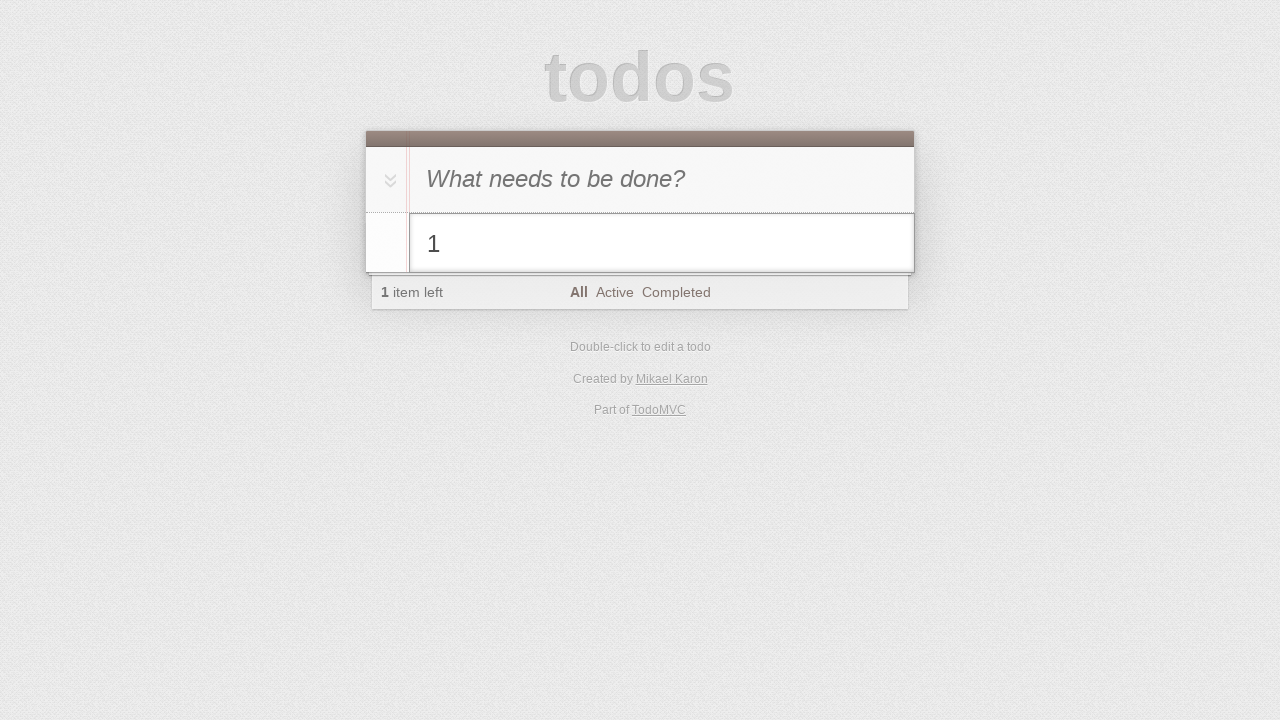

Filled edit field with '1 edited' on #todo-list li.editing .edit
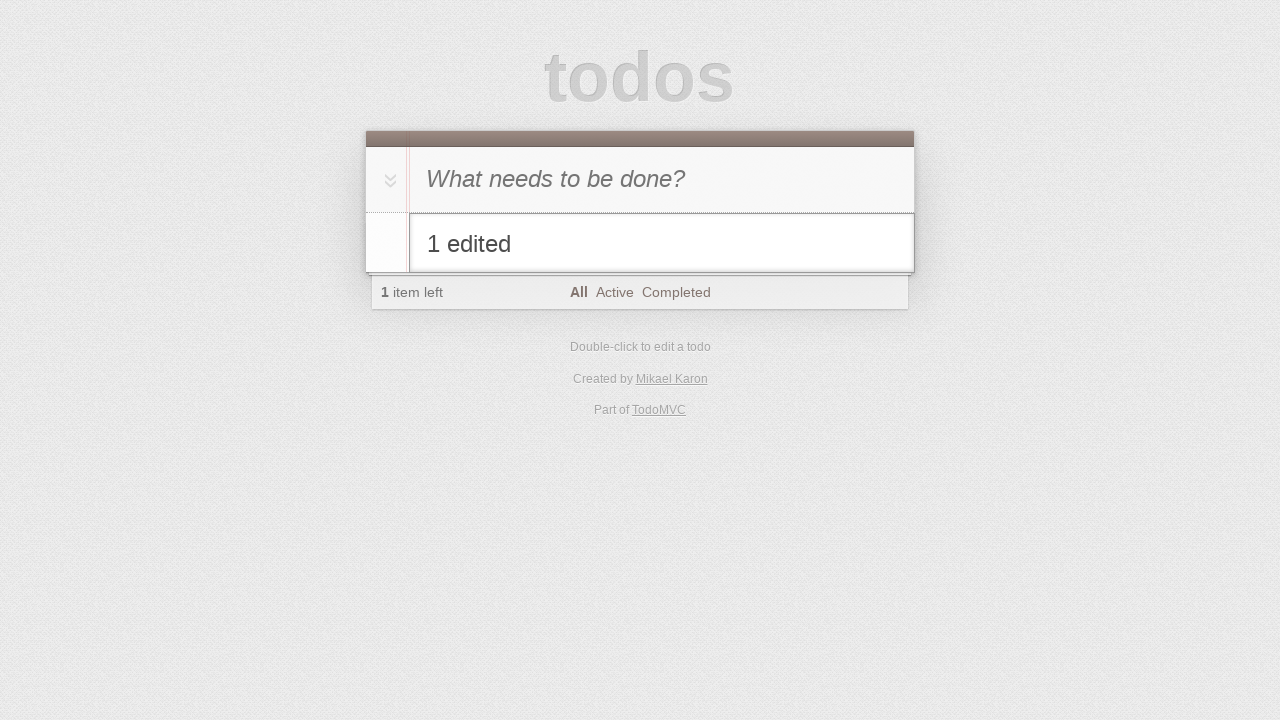

Pressed Tab key to save edited task on #todo-list li.editing .edit
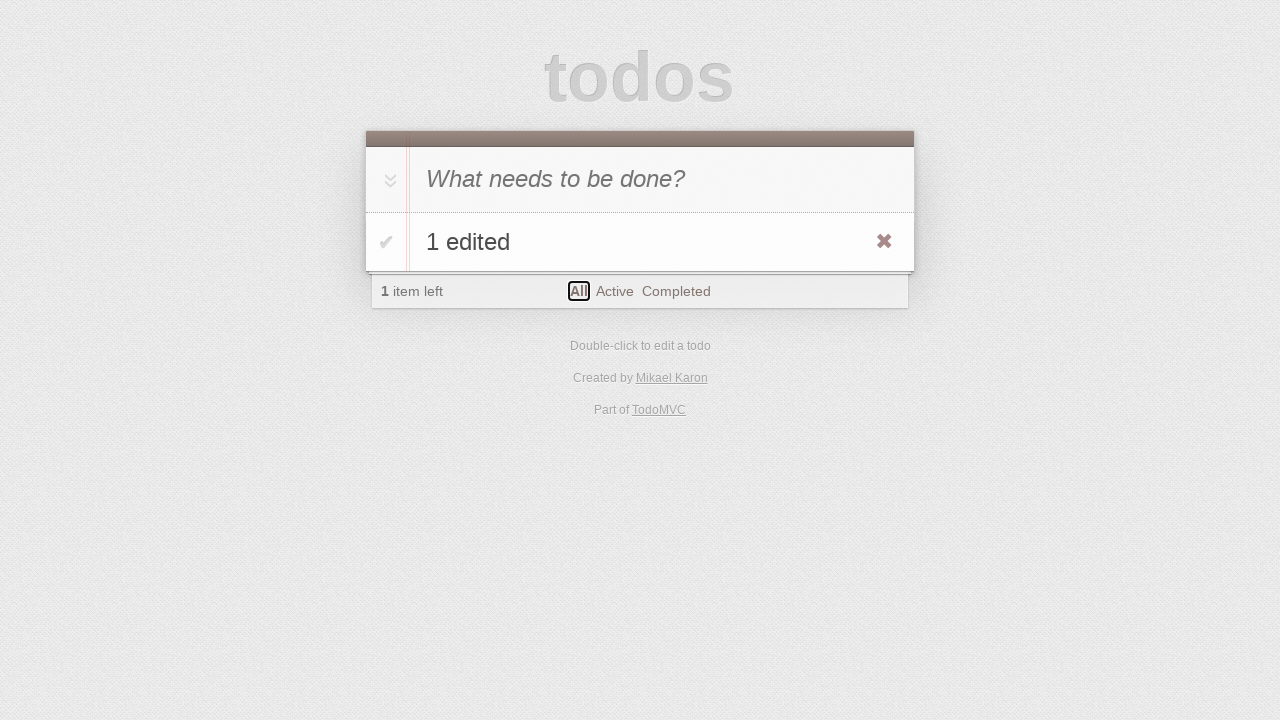

Verified edited task '1 edited' is visible
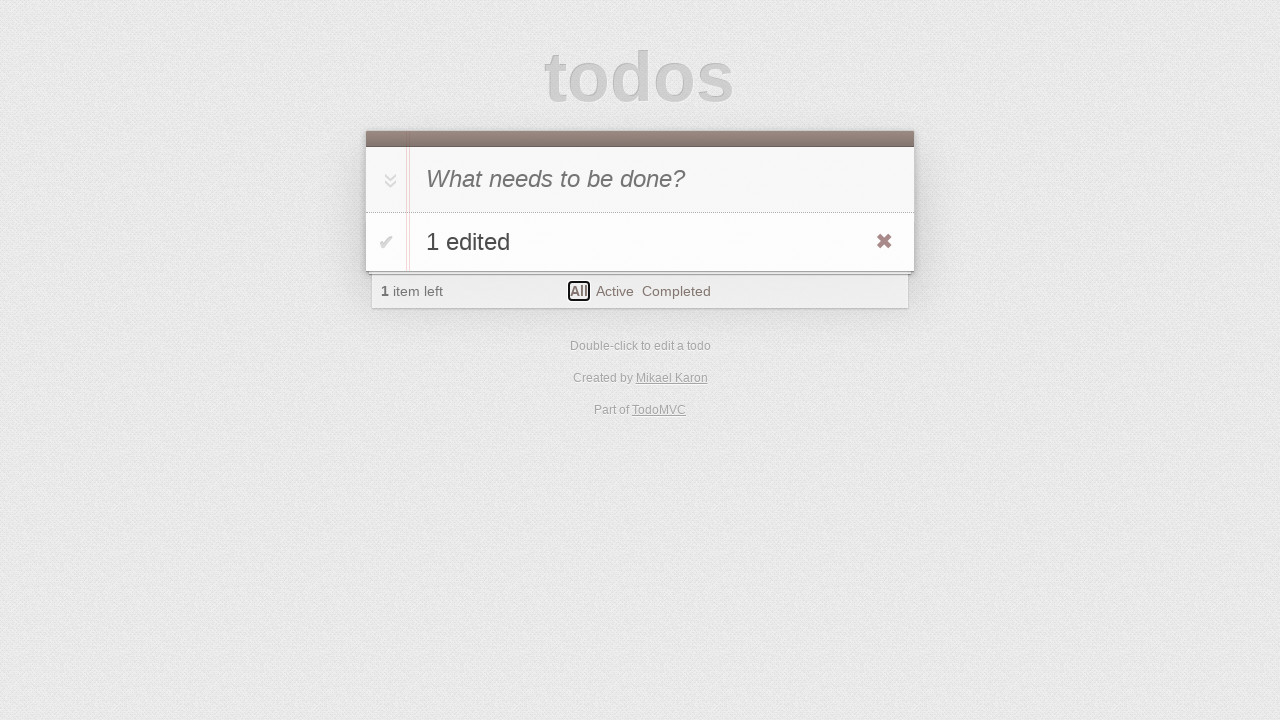

Verified item count is 1
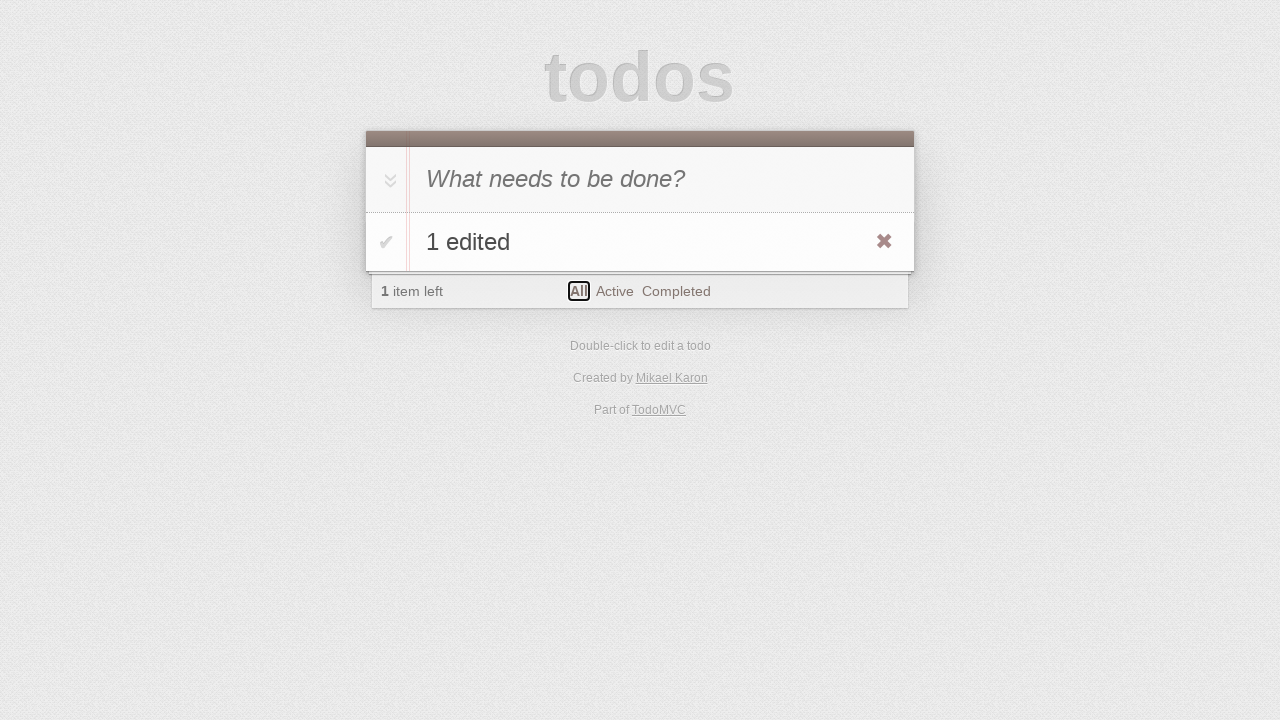

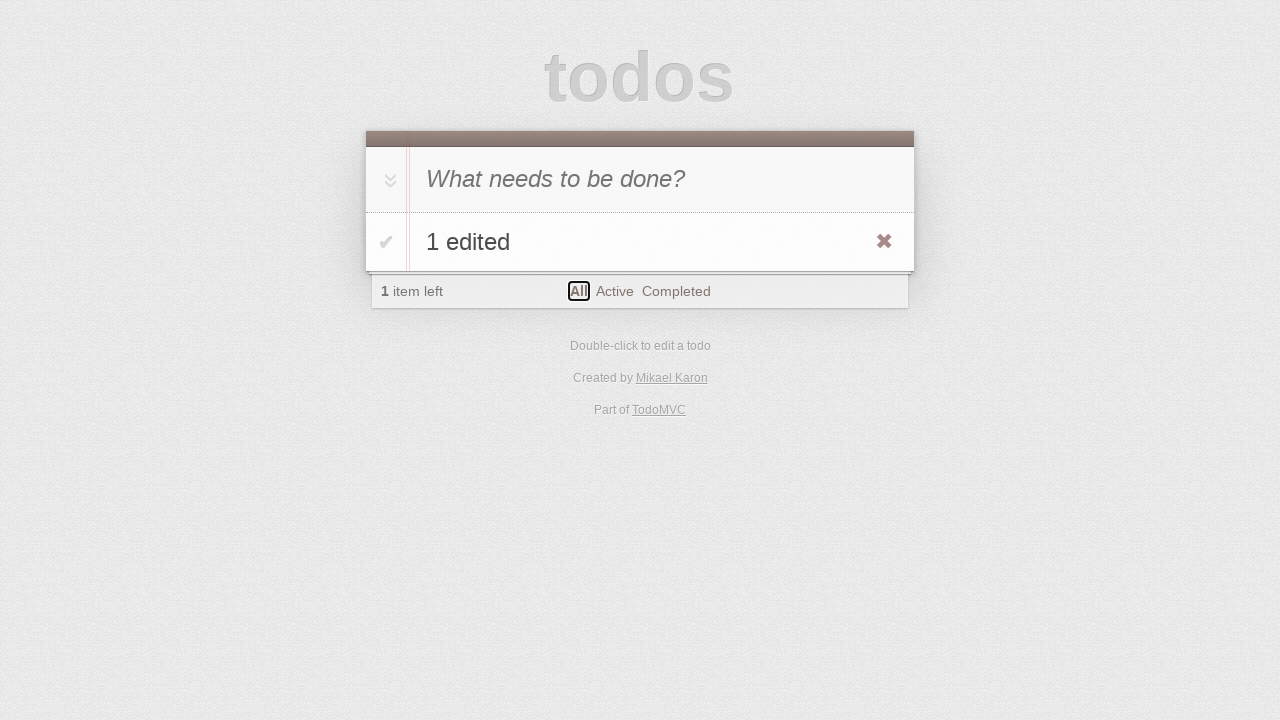